Tests JavaScript popup functionality on W3Schools by clicking on various "Try it" example links (alert, confirm, prompt, line break), switching between the opened tabs, interacting with an iframe to trigger an alert, and handling the alert popup.

Starting URL: https://www.w3schools.com/js/js_popup.asp

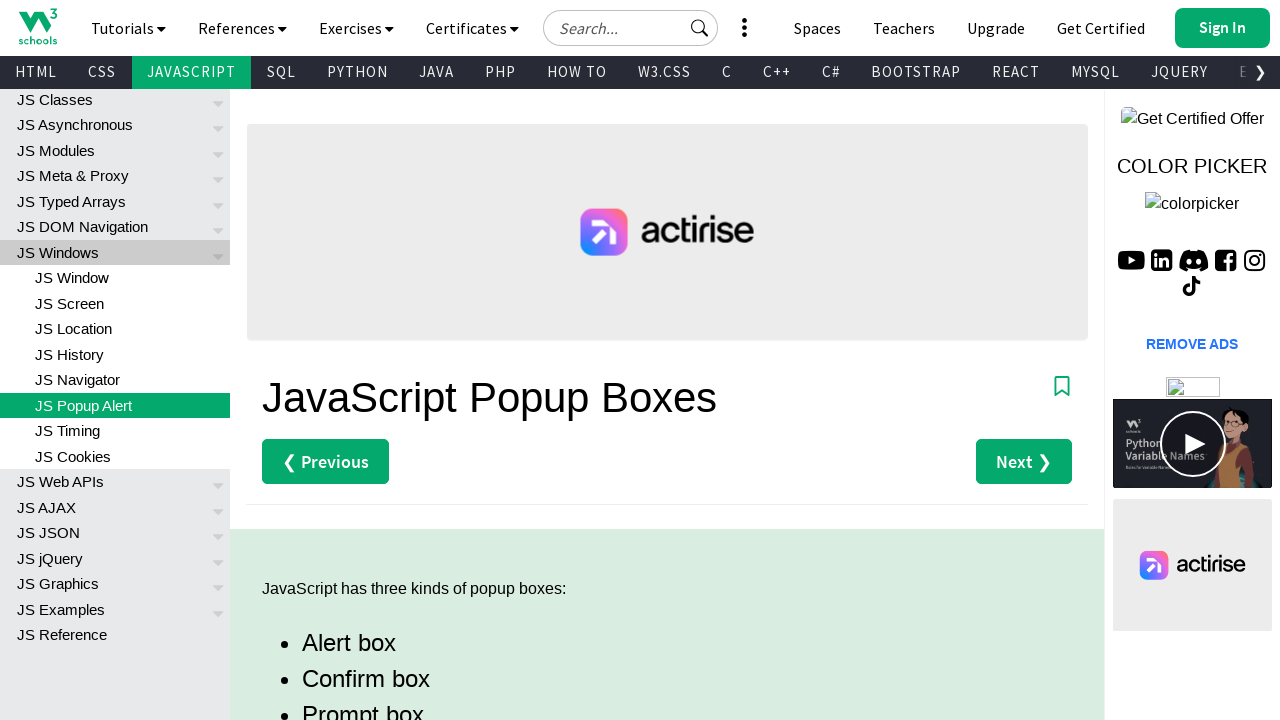

Clicked on Alert box 'Try it' link at (334, 360) on a[href='tryit.asp?filename=tryjs_alert']
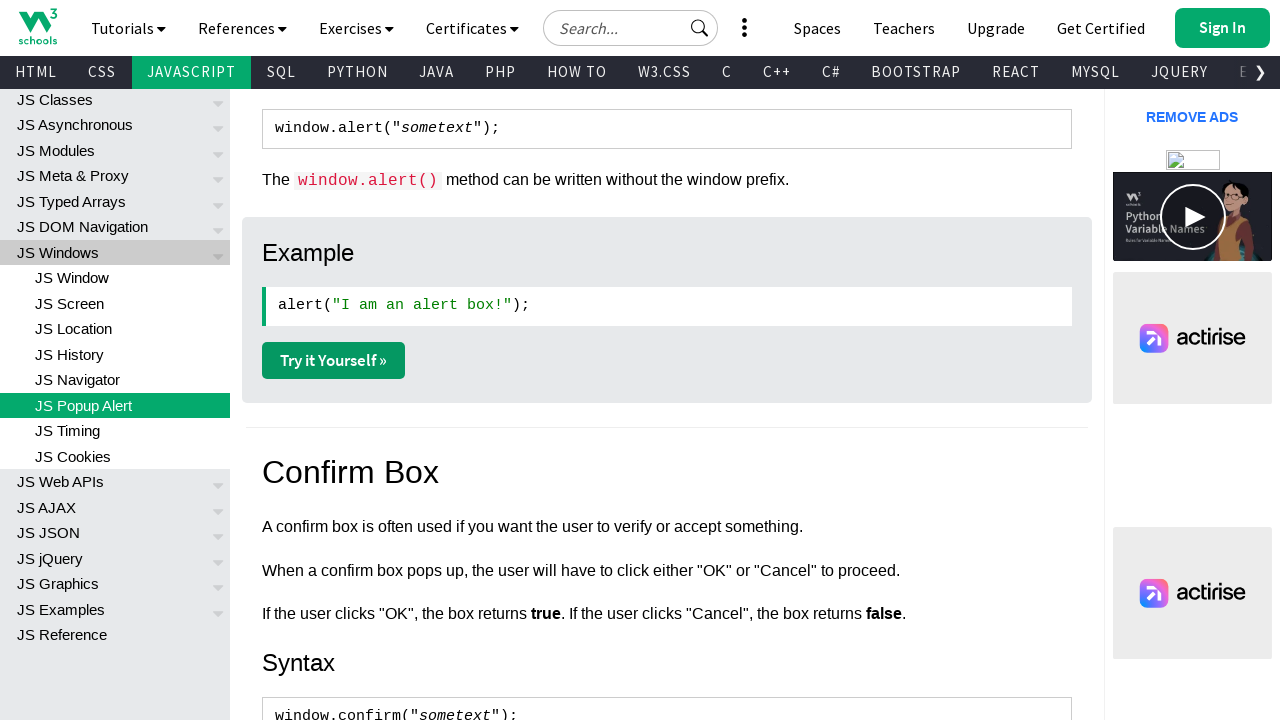

Clicked on Confirm box 'Try it' link at (334, 361) on a[href='tryit.asp?filename=tryjs_confirm']
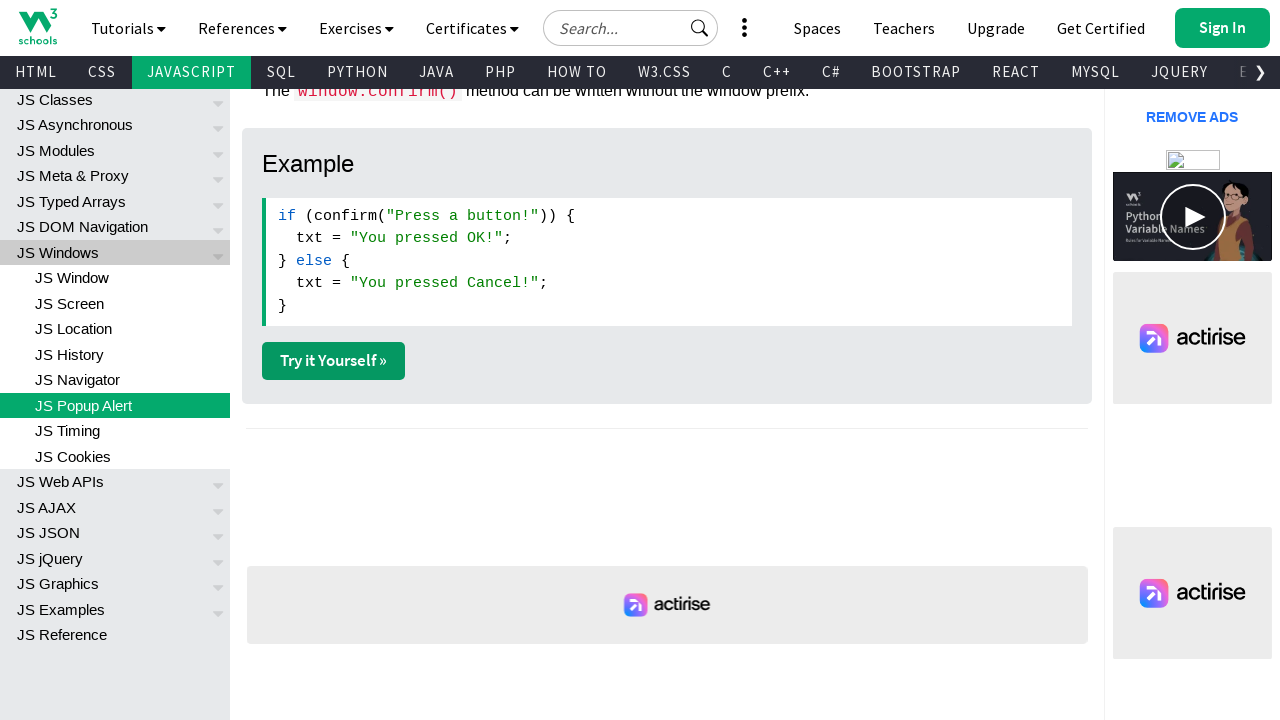

Clicked on Prompt box 'Try it' link at (334, 361) on a[href='tryit.asp?filename=tryjs_prompt']
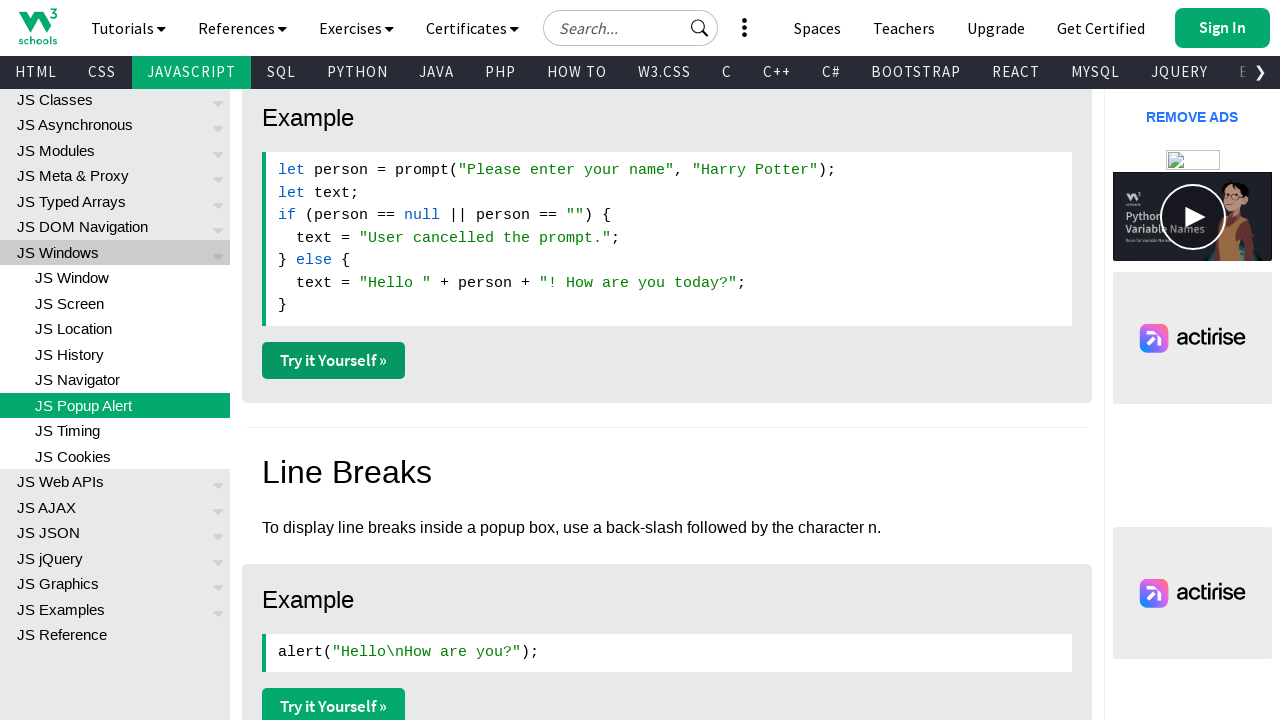

Clicked on Line break 'Try it' link at (334, 702) on a[href='tryit.asp?filename=tryjs_alert2']
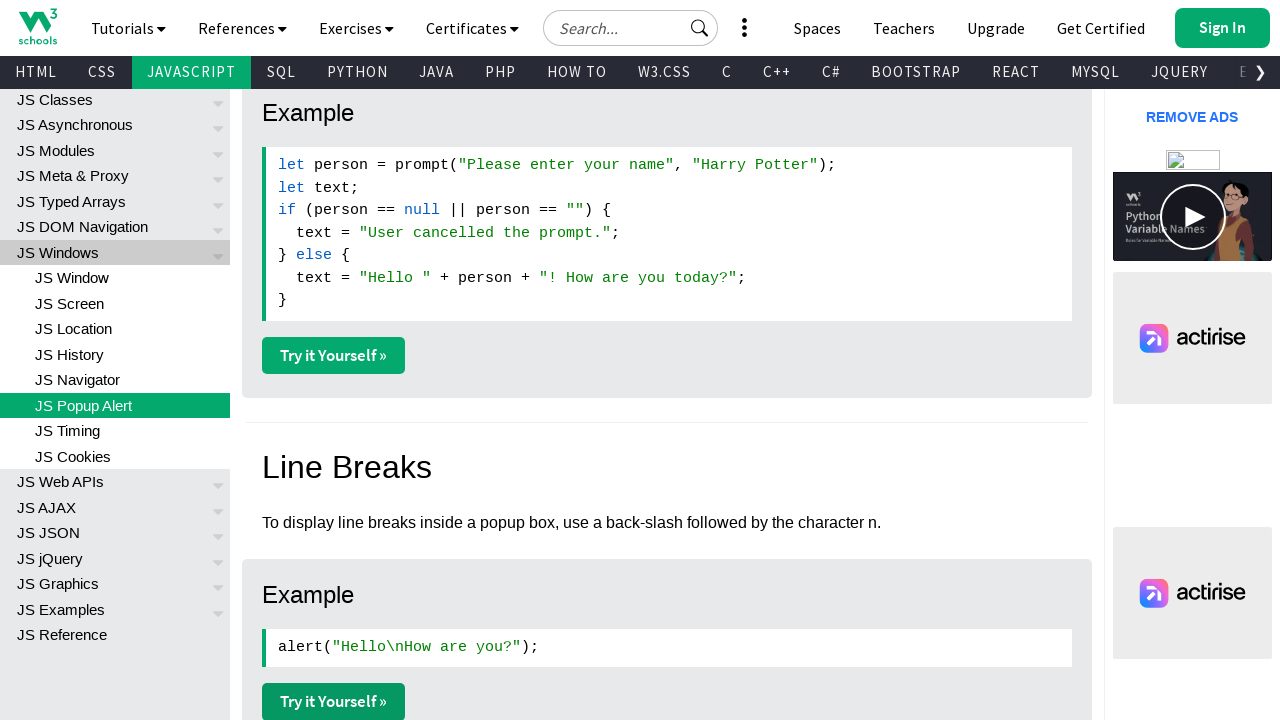

Waited for new tabs to open
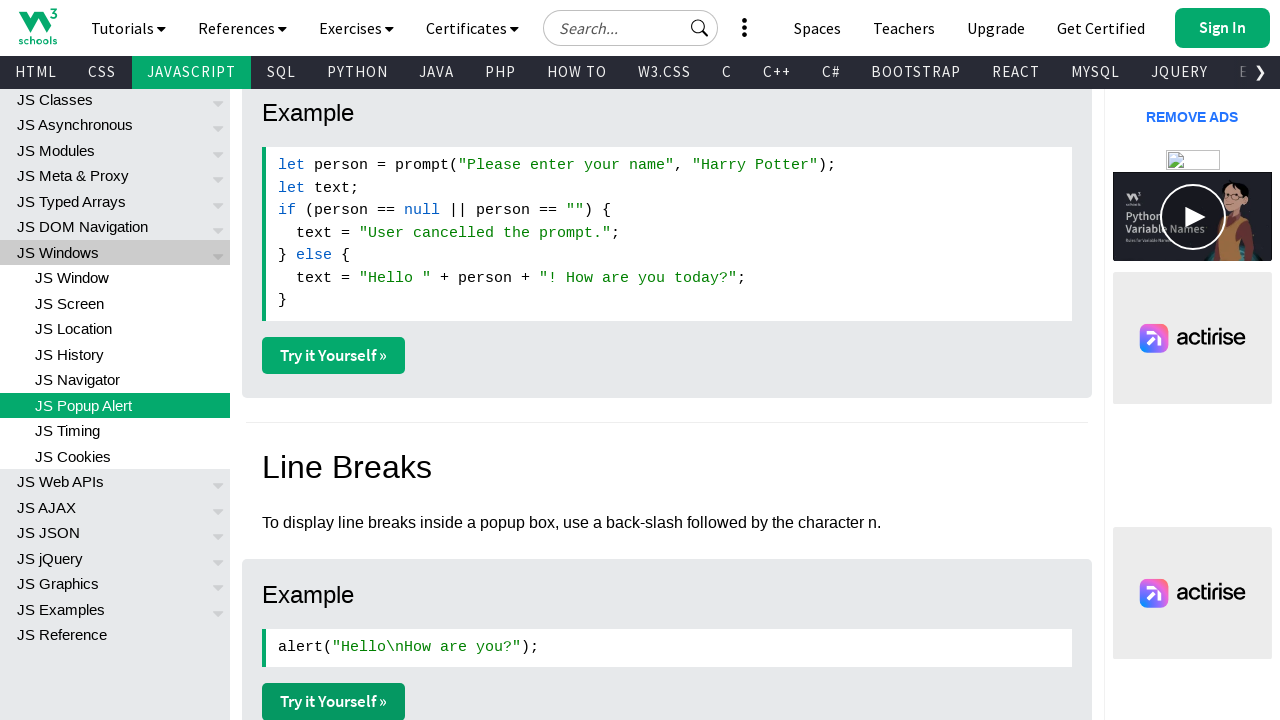

Retrieved all open pages/tabs
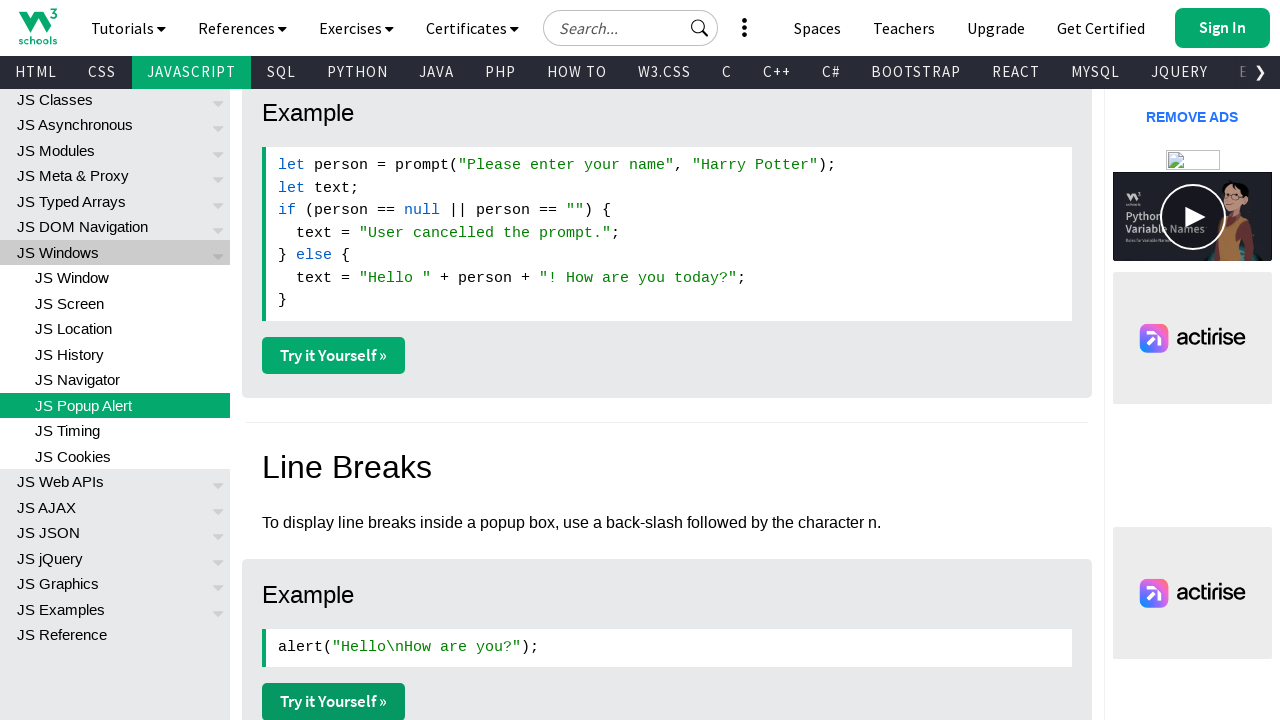

Switched to the last opened tab (line break example)
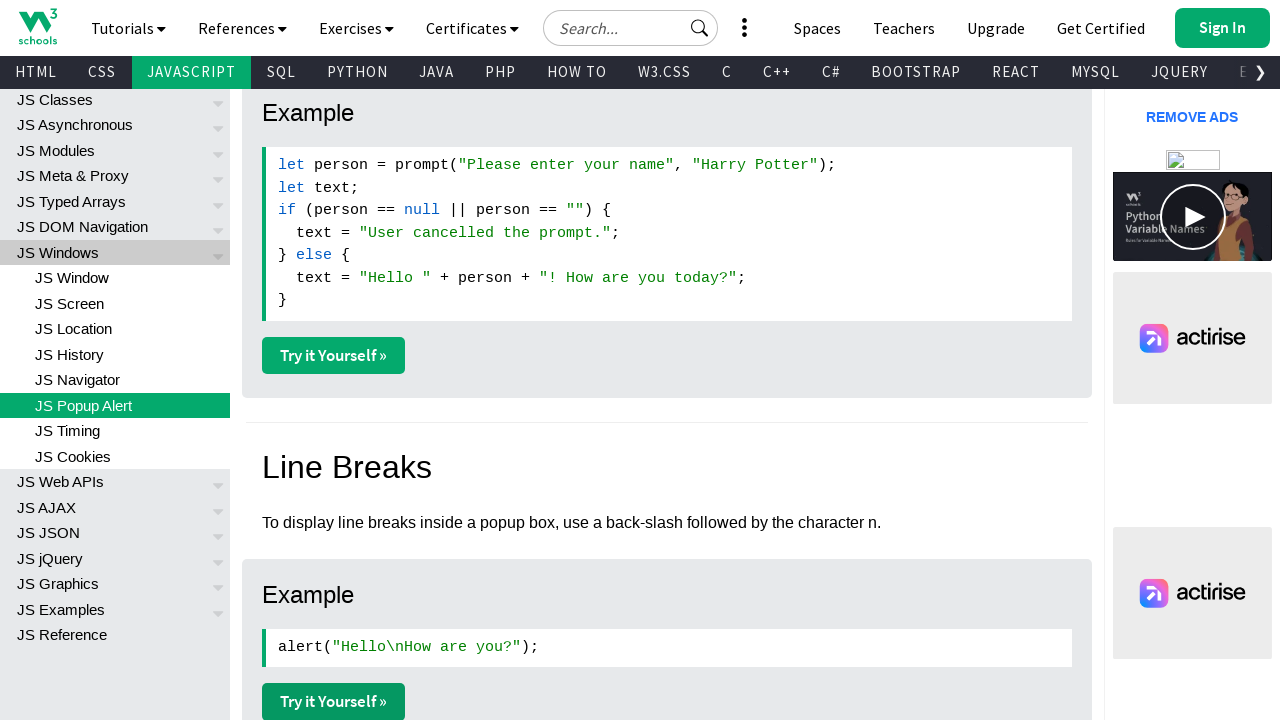

Located iframe containing the result
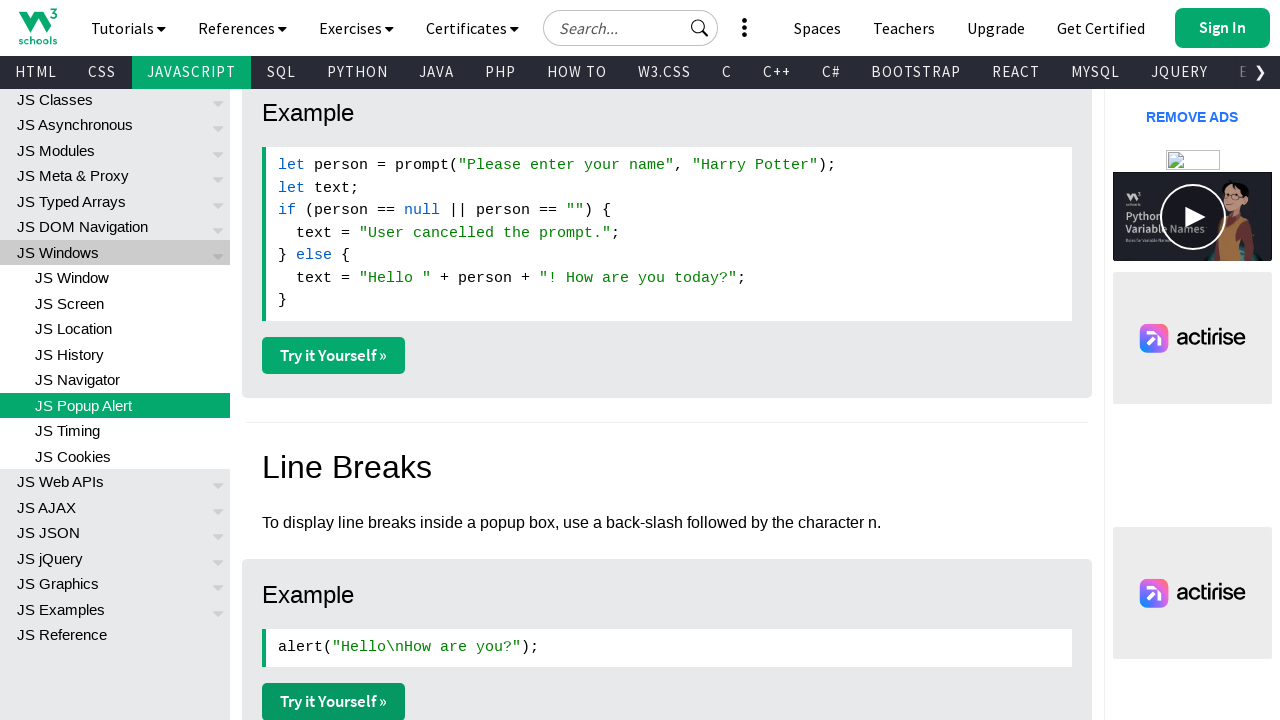

Set up dialog handler to accept dialogs
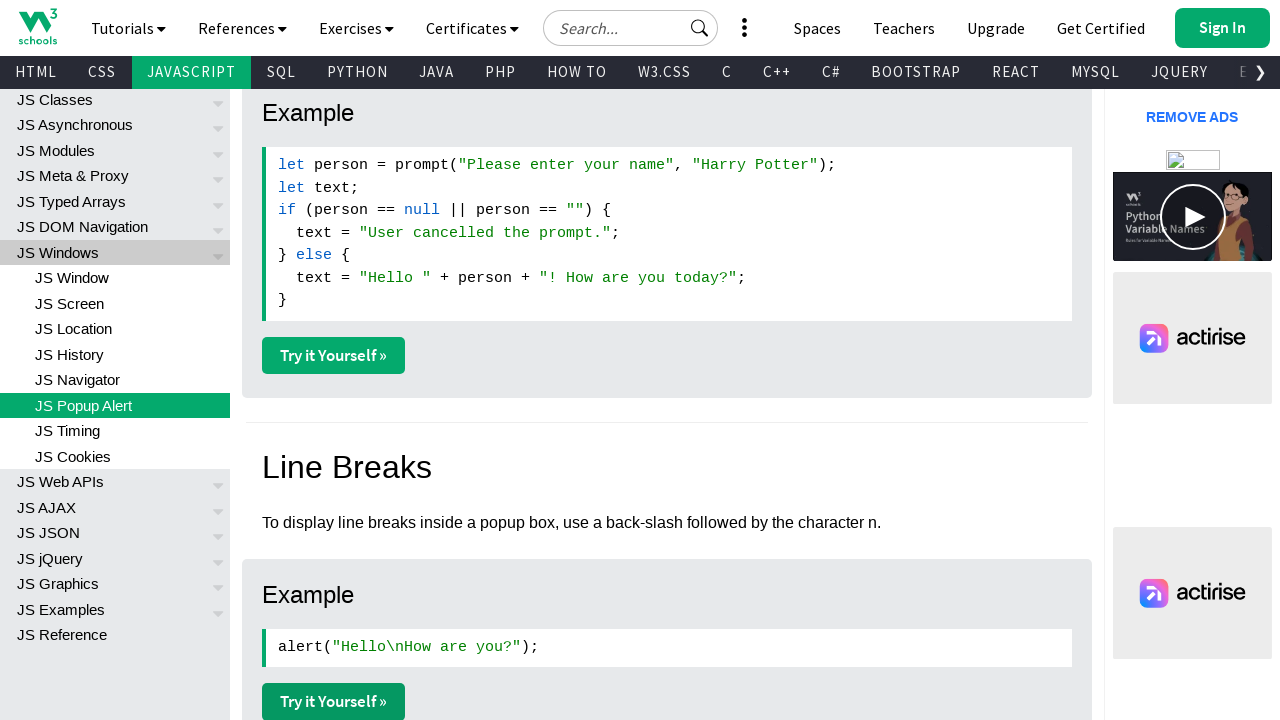

Clicked button inside iframe to trigger alert at (551, 156) on iframe[name='iframeResult'] >> internal:control=enter-frame >> body button
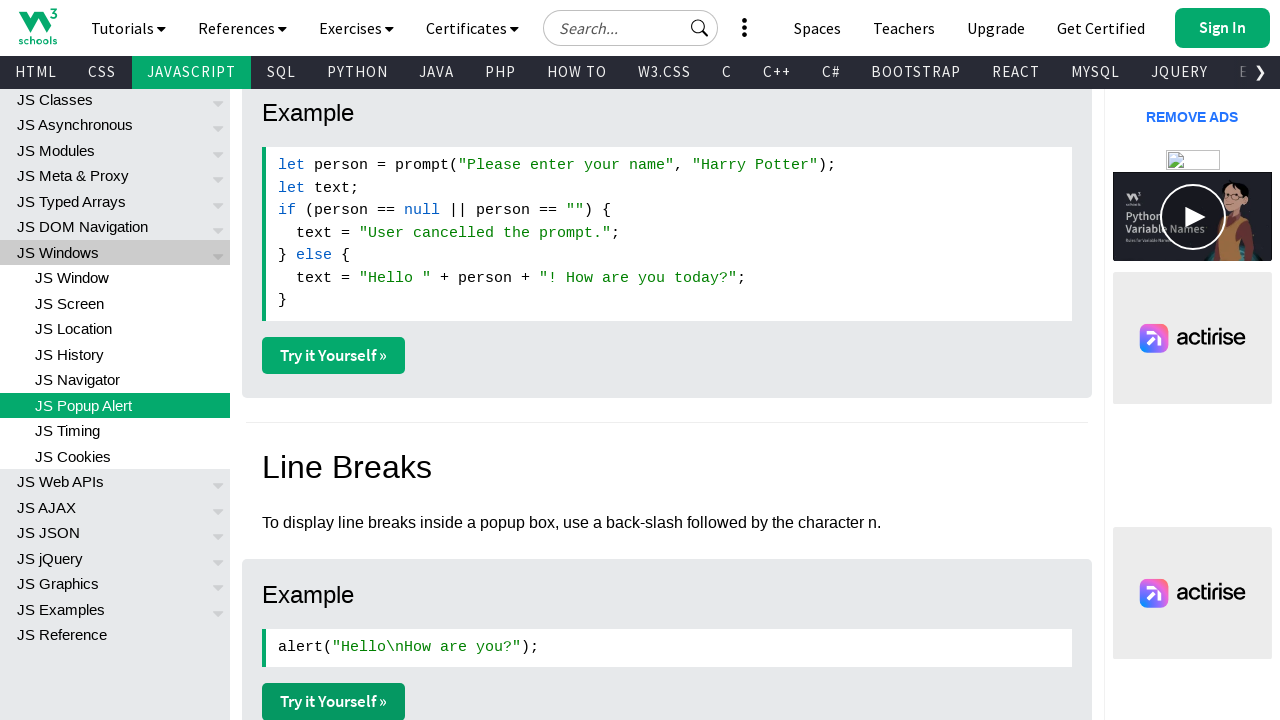

Switched back to main page
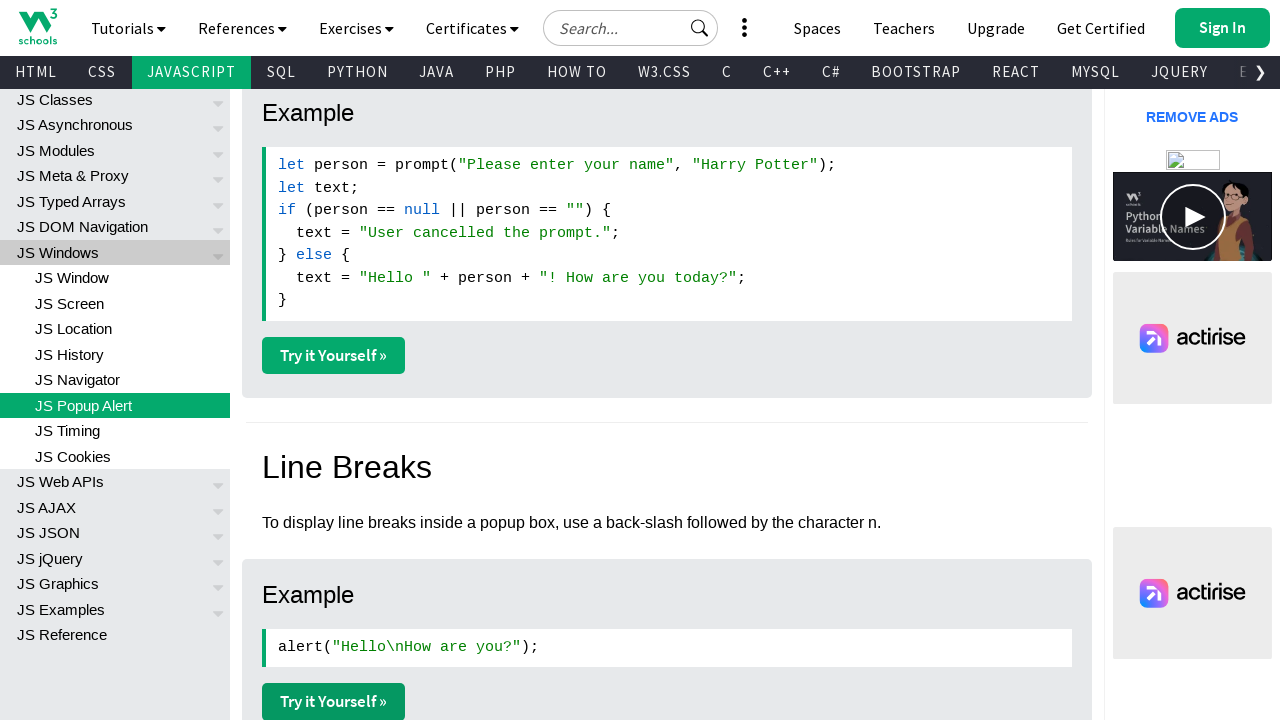

Brought main page to front
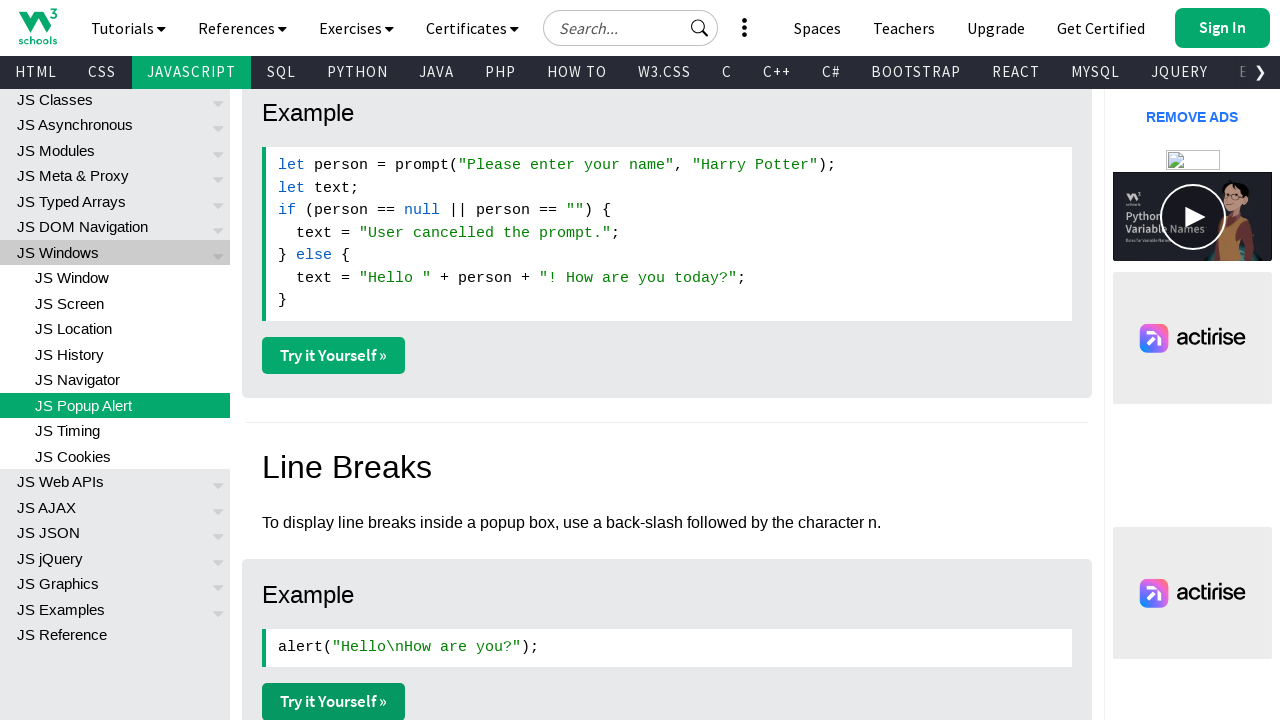

Scrolled down the page by 7000 pixels
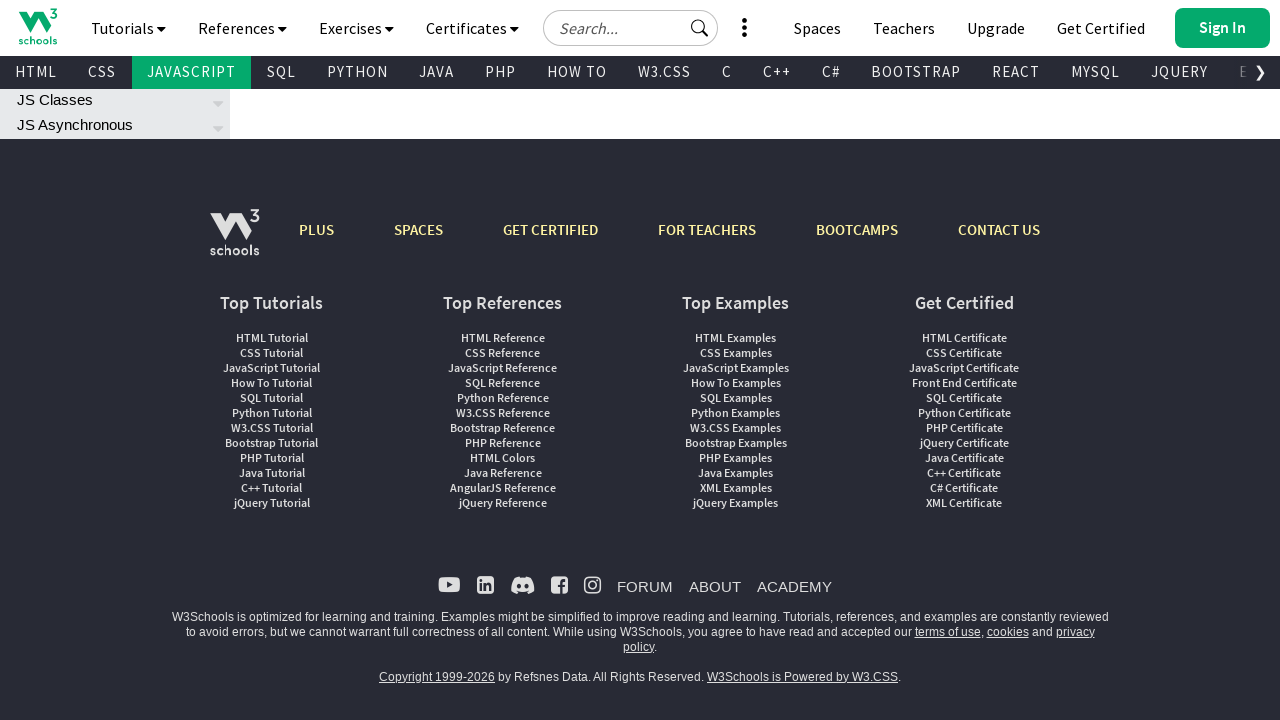

Scrolled back up the page by 3000 pixels
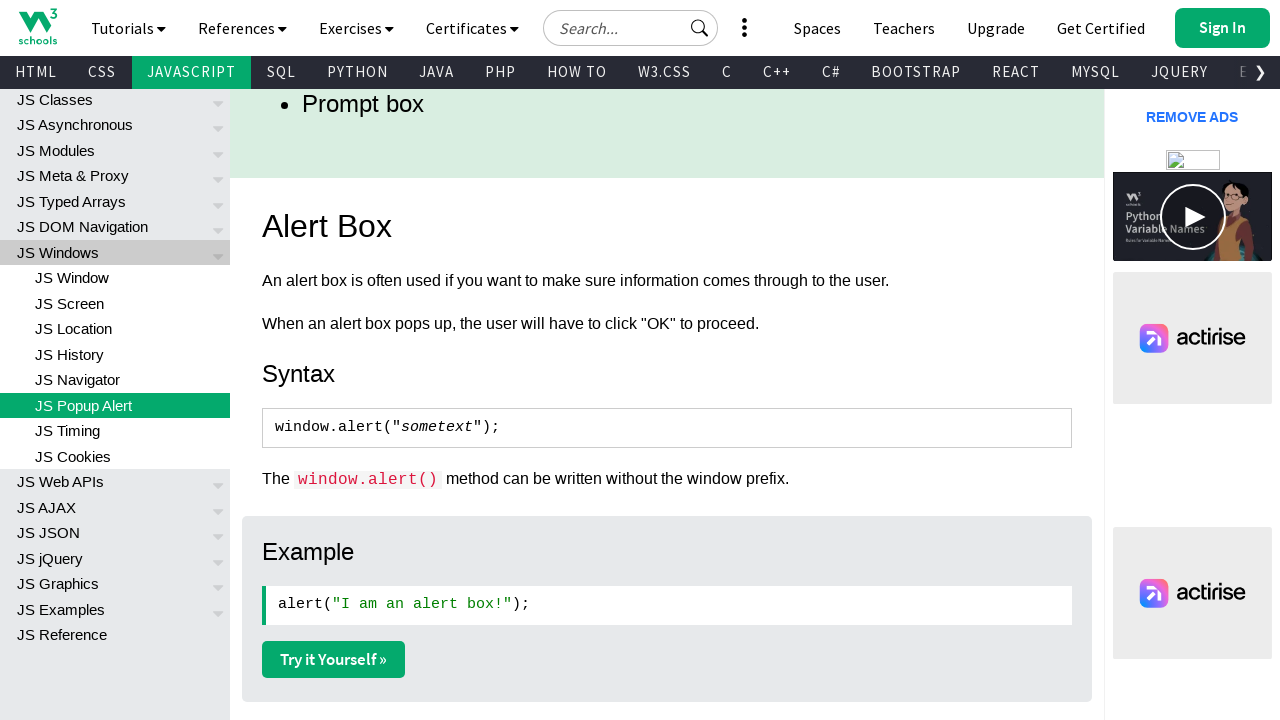

Located alert box link
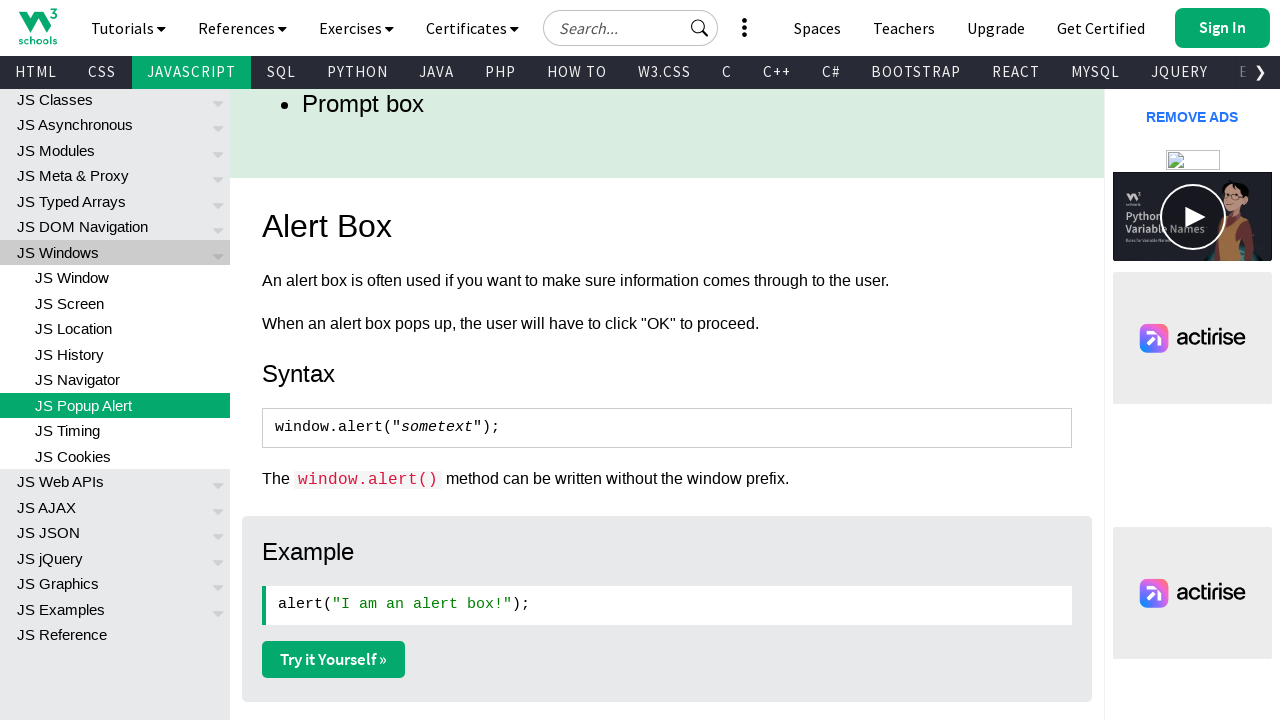

Scrolled alert box link into view
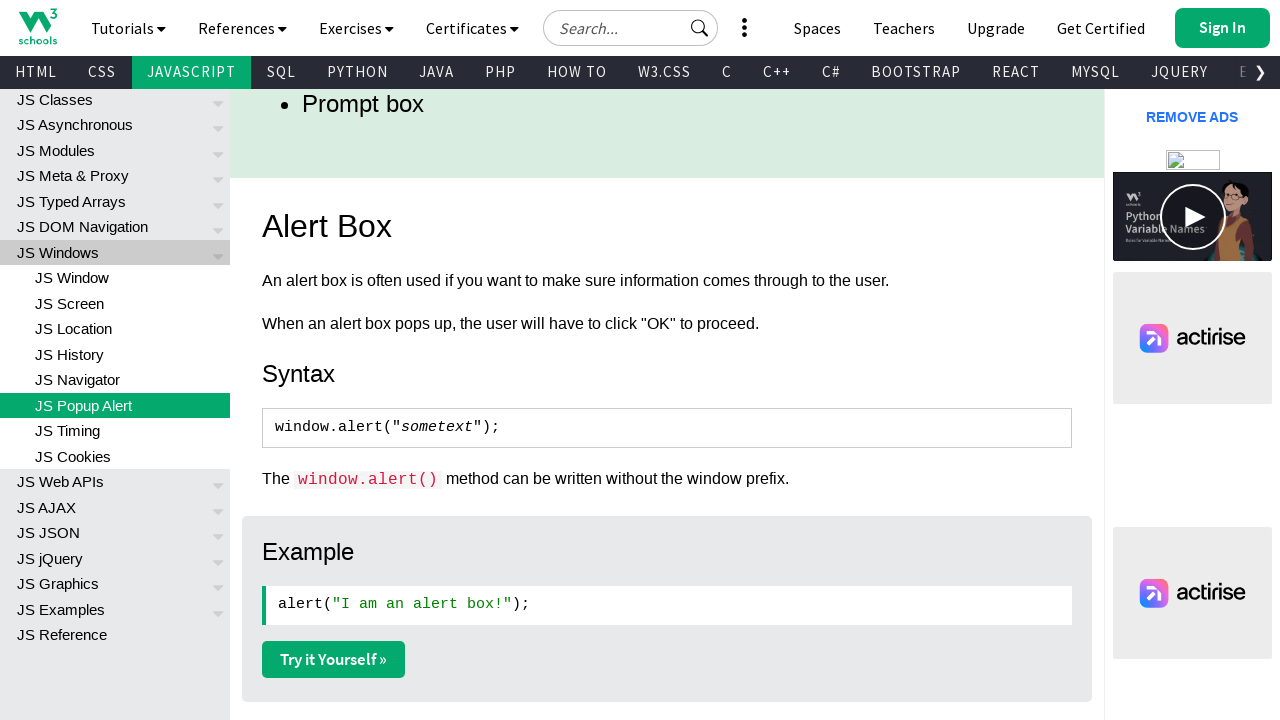

Adjusted scroll position up by 200 pixels
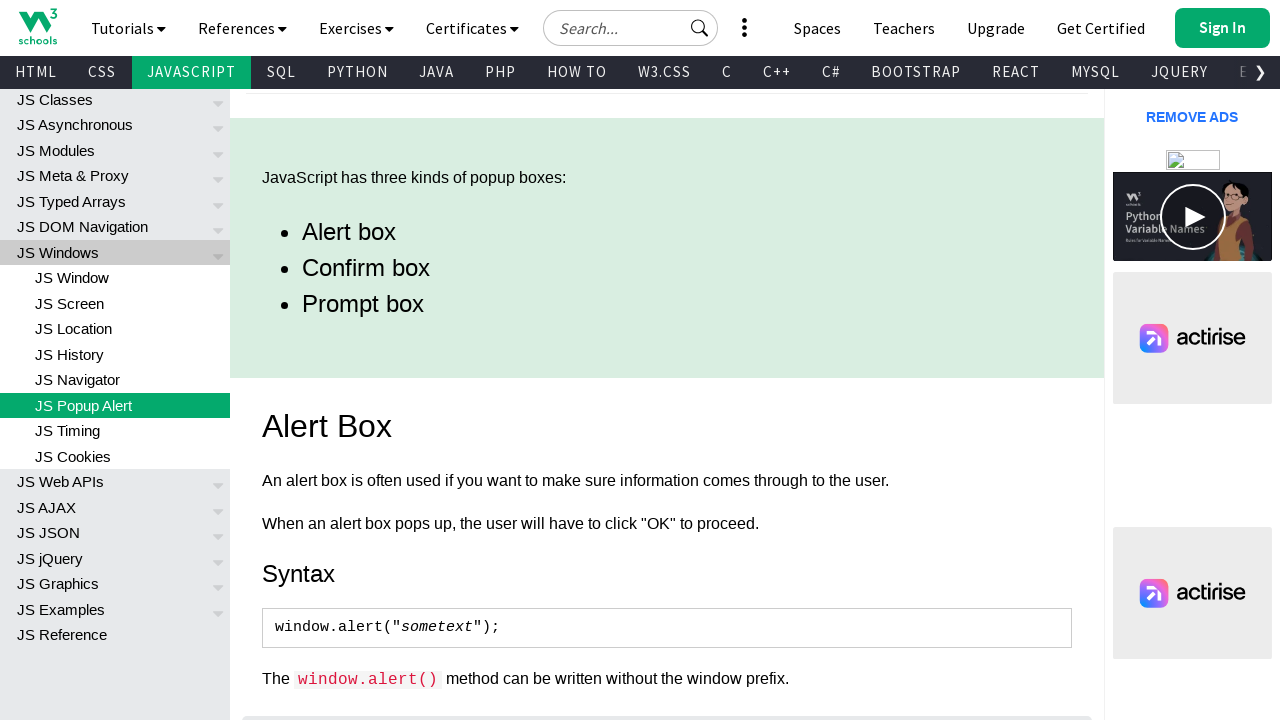

Clicked alert box link again at (334, 360) on a[href='tryit.asp?filename=tryjs_alert']
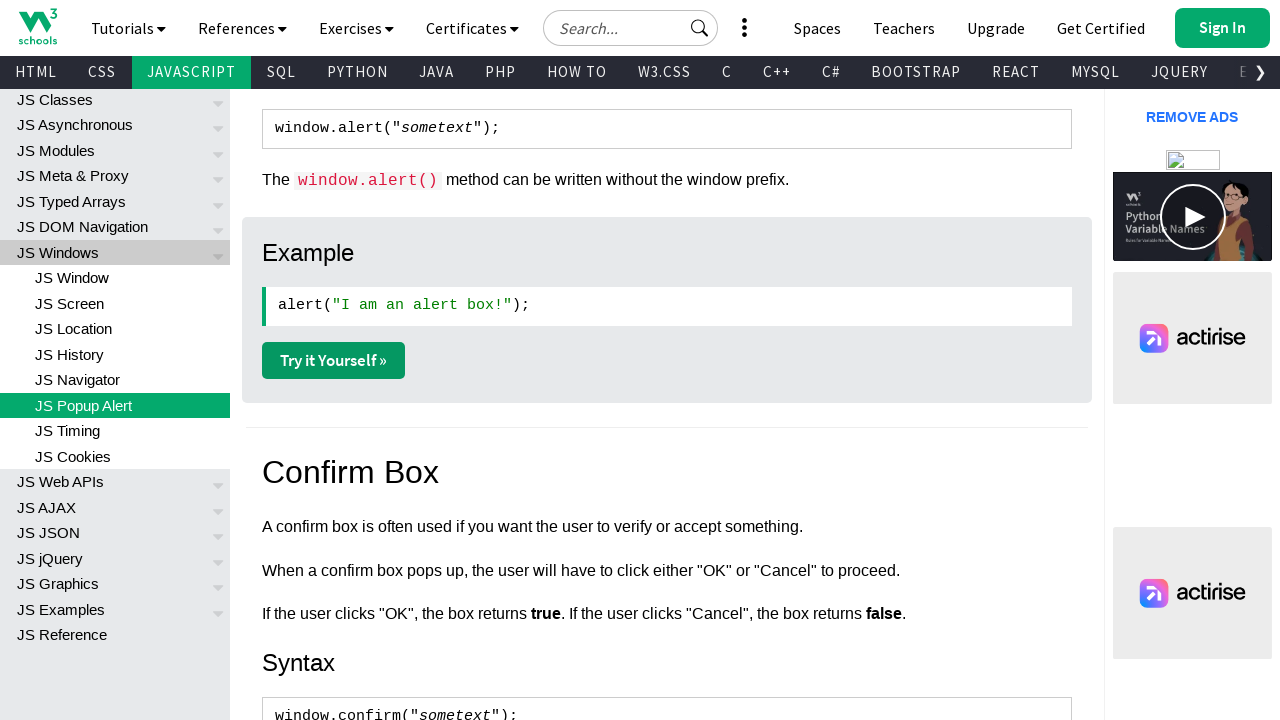

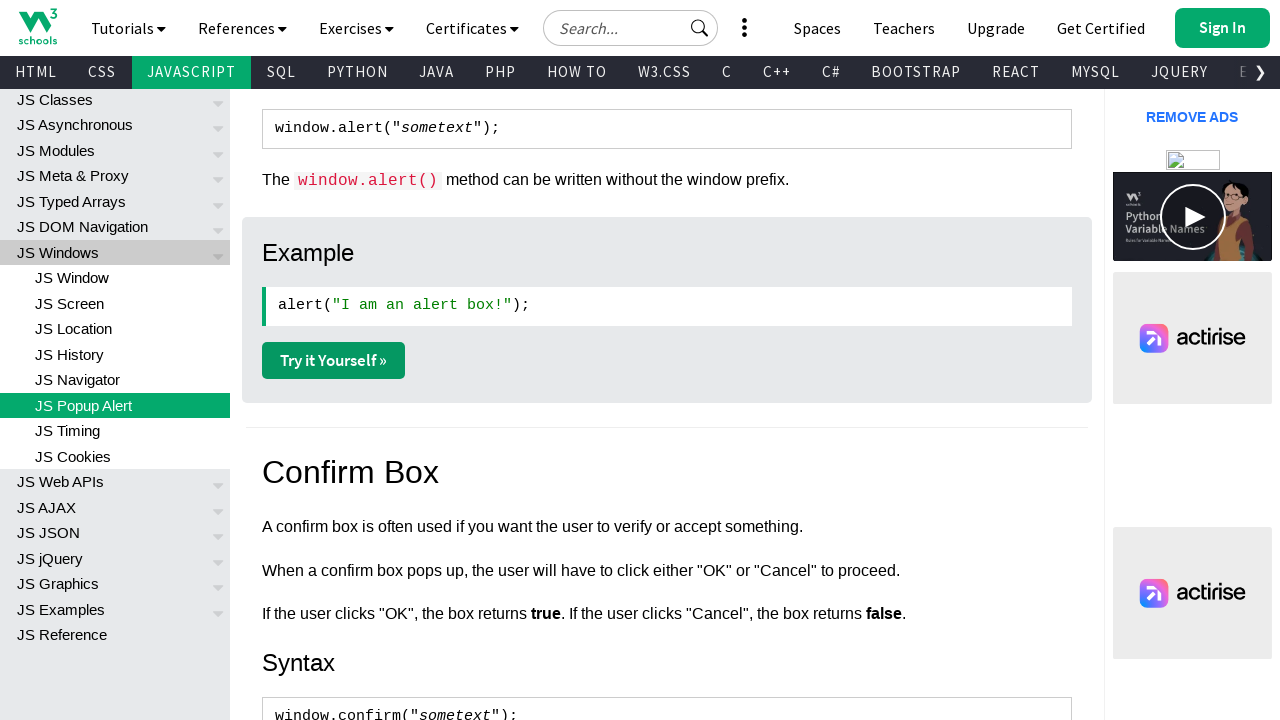